Tests login form validation with invalid username, verifying that an error message is displayed

Starting URL: https://www.saucedemo.com

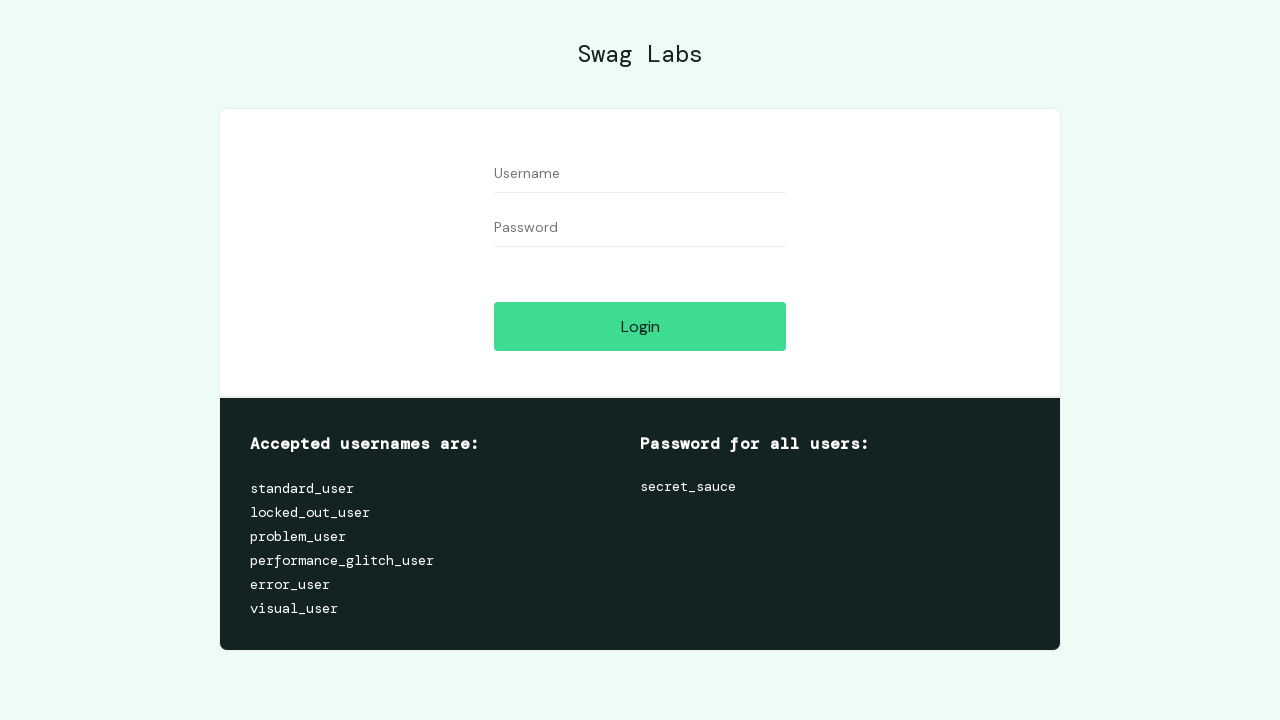

Clicked username field at (640, 174) on #user-name
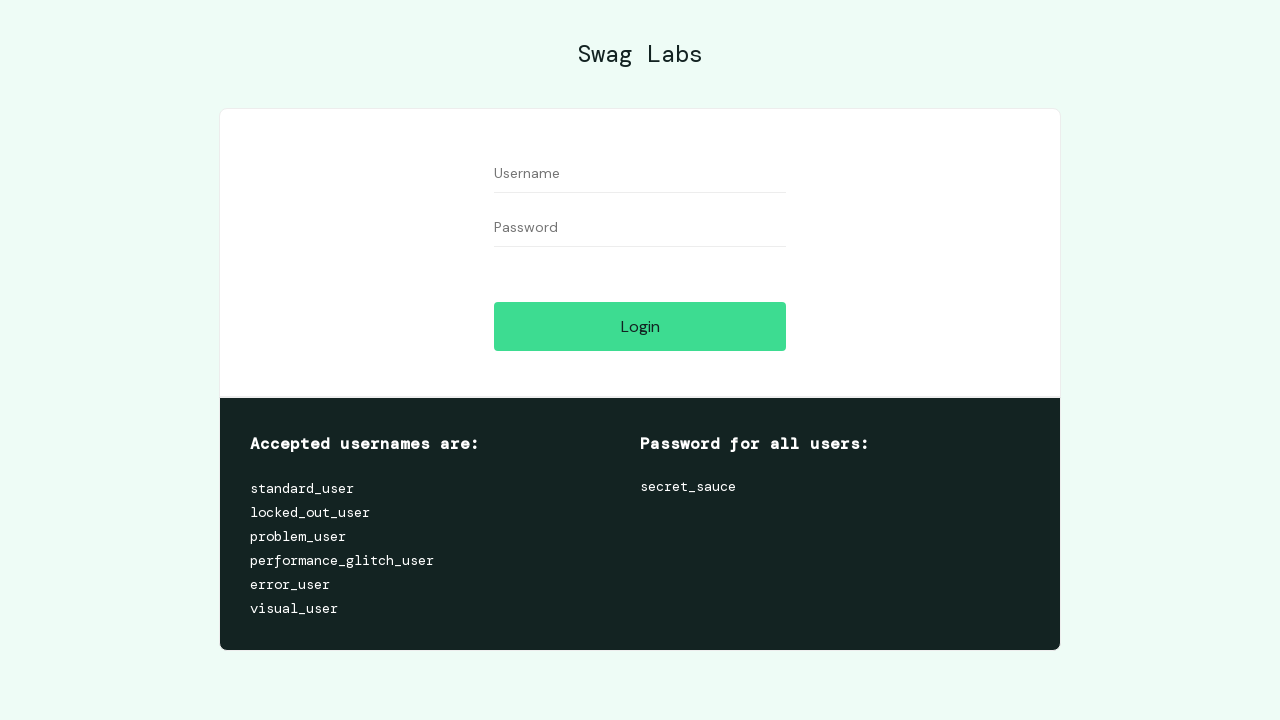

Filled username field with invalid username 'invaliduser456' on #user-name
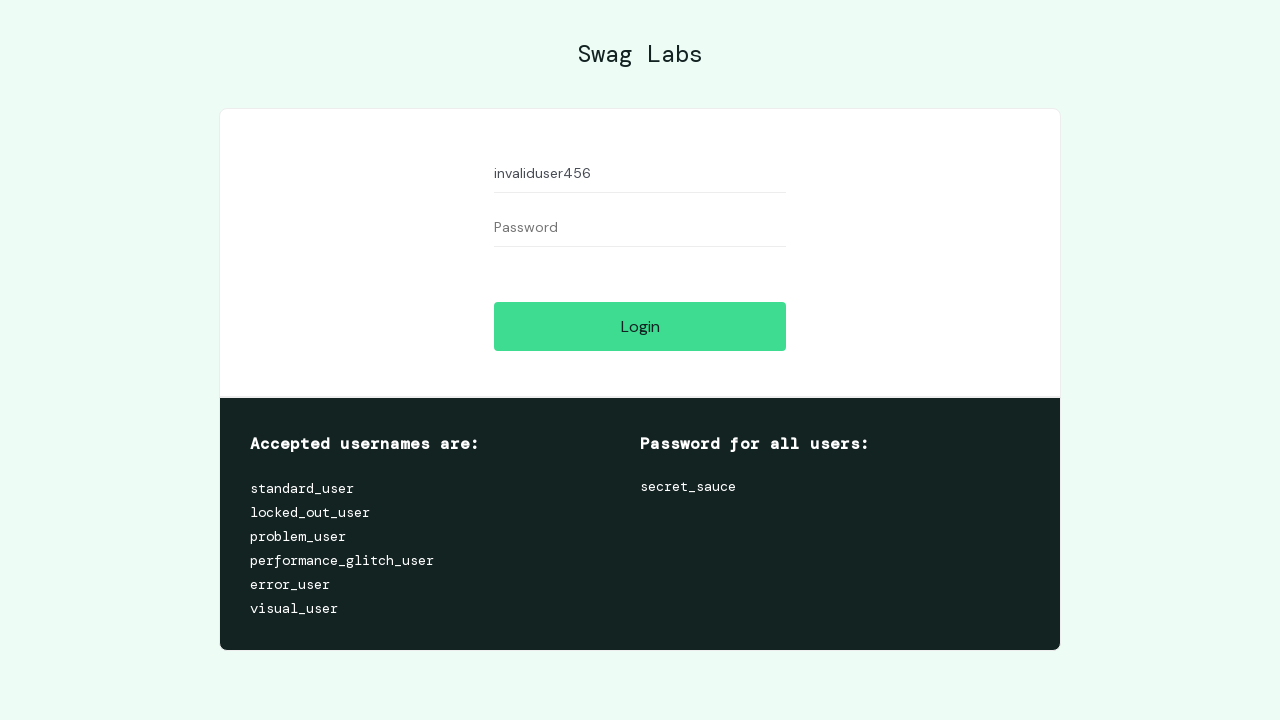

Filled password field with 'secret_sauce' on #password
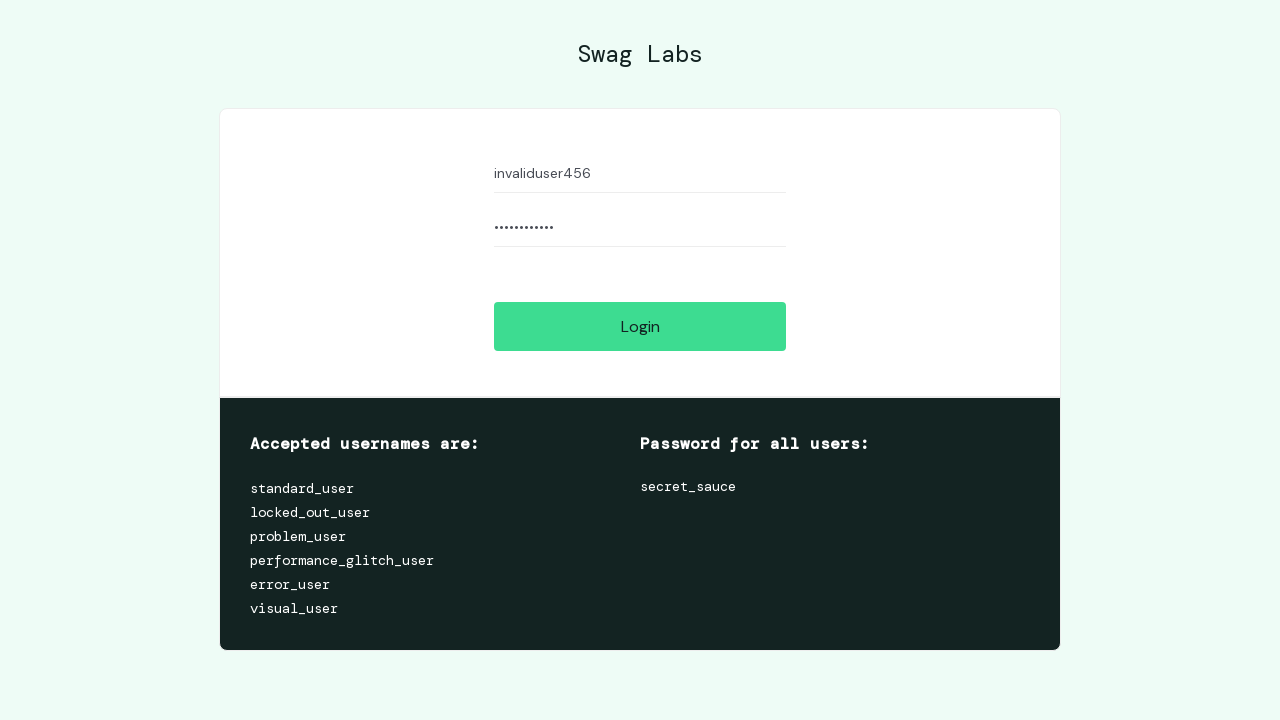

Clicked login button at (640, 326) on #login-button
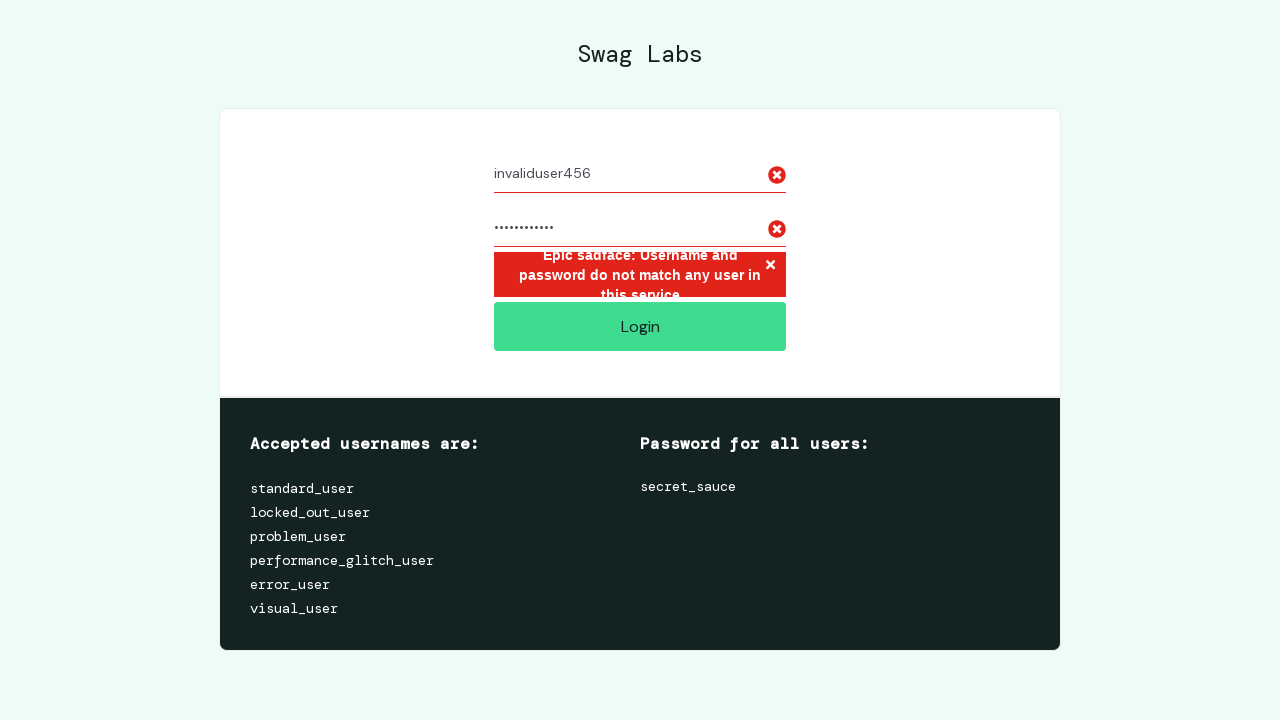

Error message displayed after login attempt with invalid username
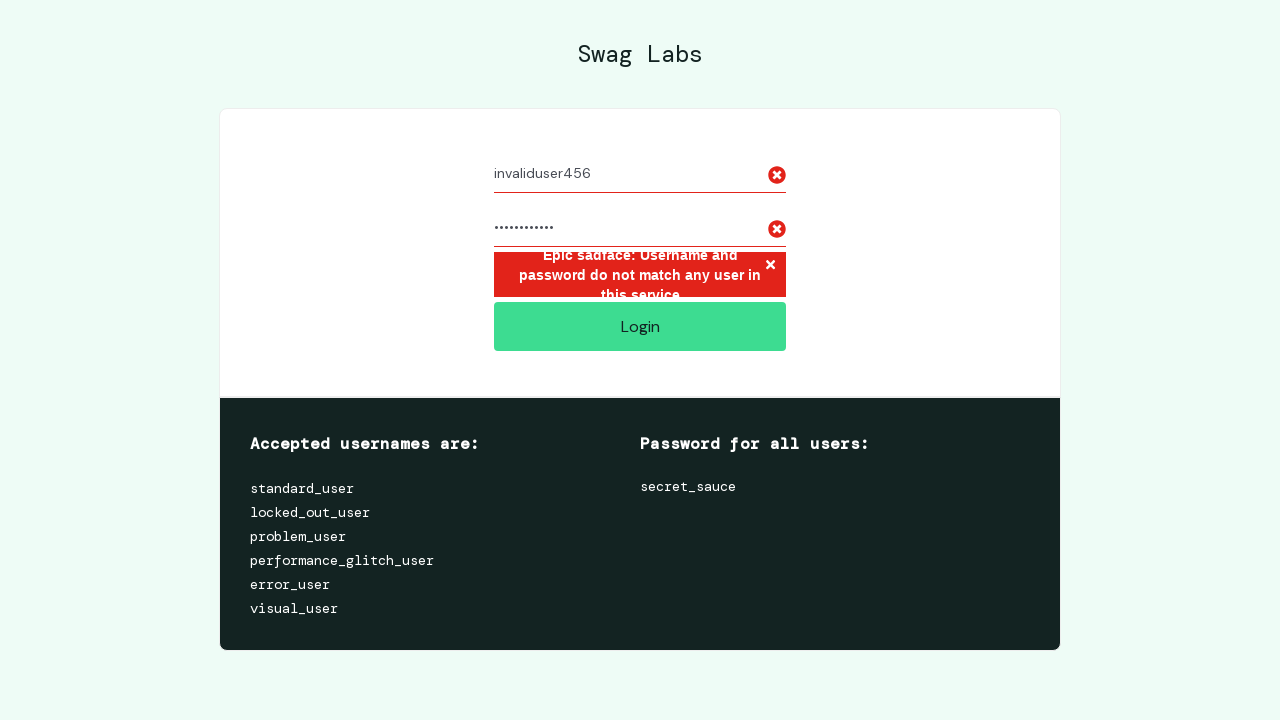

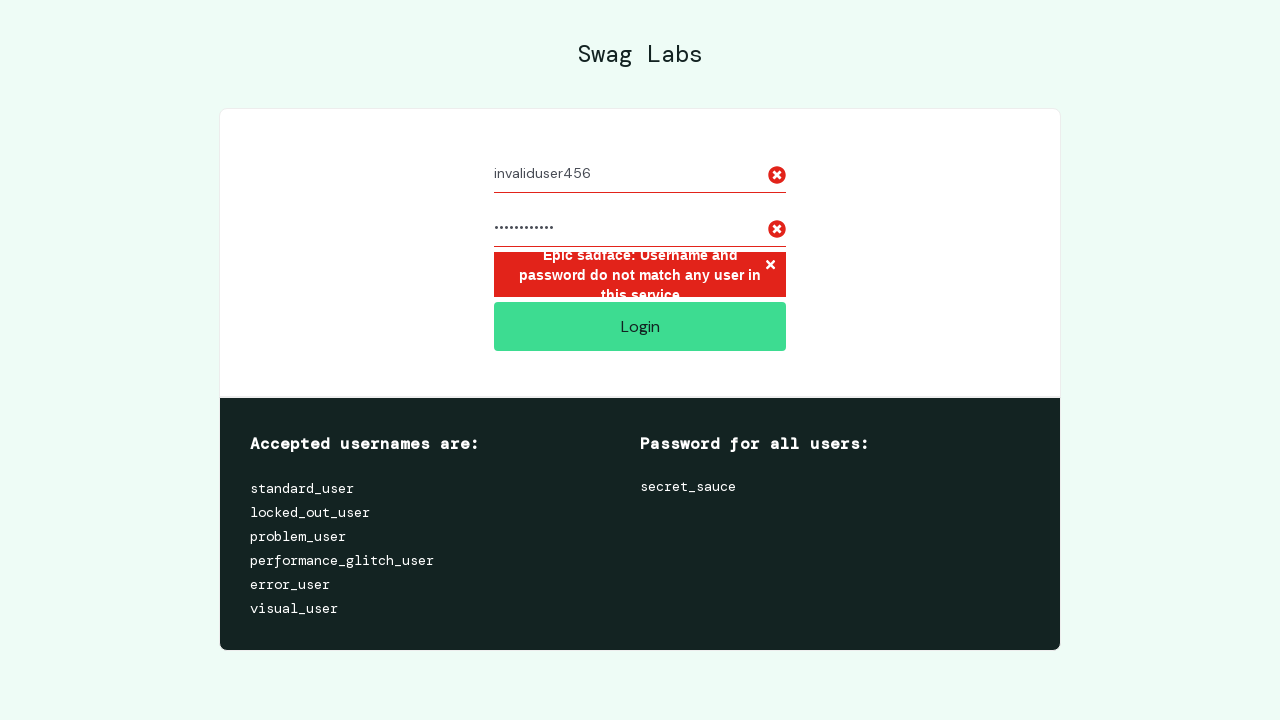